Navigates to a Heytea online ordering page with mobile viewport dimensions

Starting URL: https://heyteavivocity.meuu.online/home

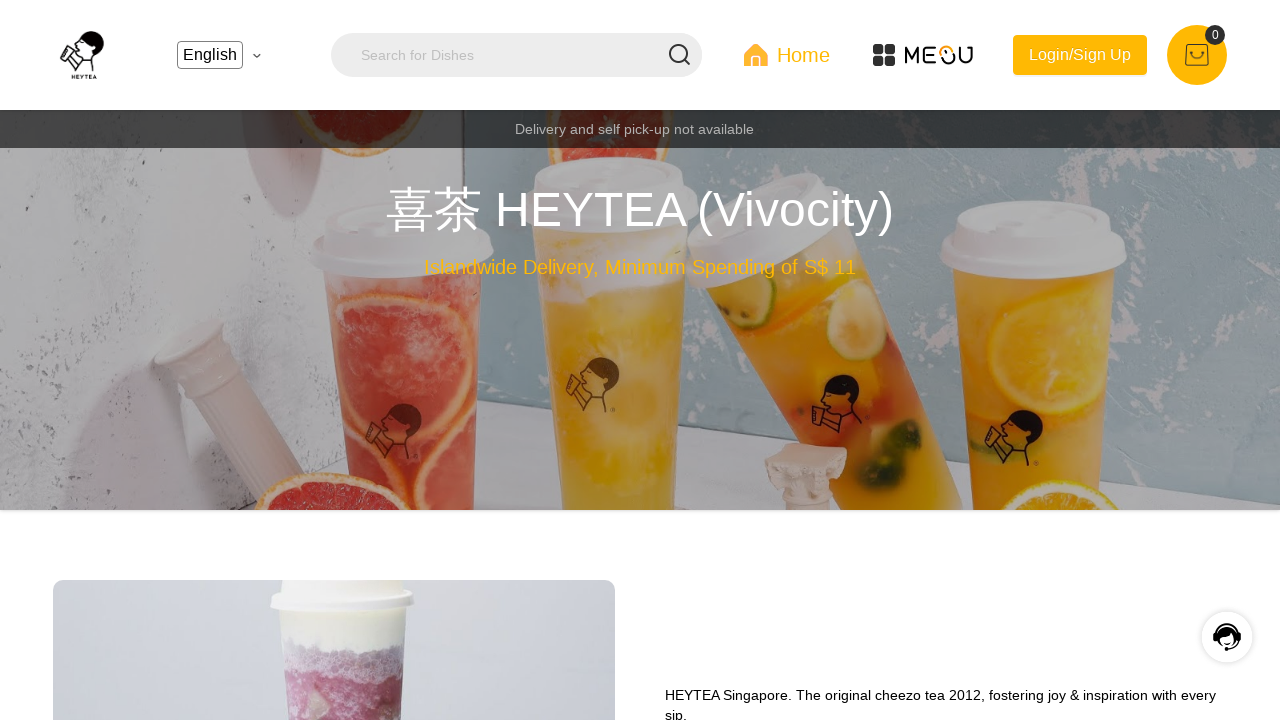

Set mobile viewport to 400x905 dimensions
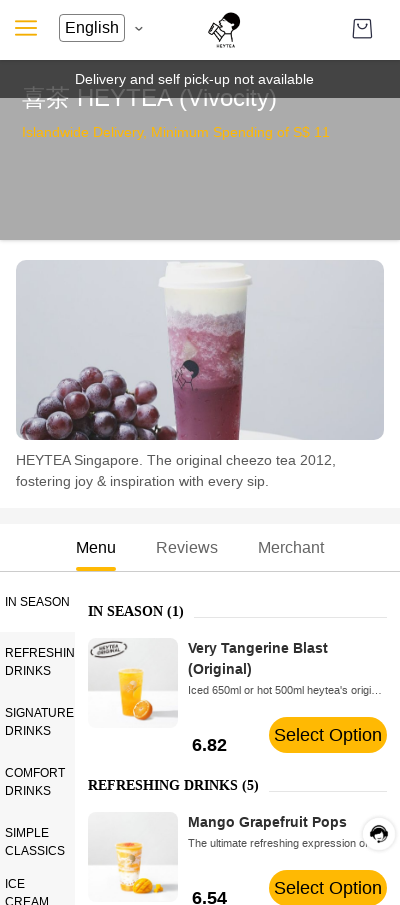

Heytea online ordering page loaded with networkidle state
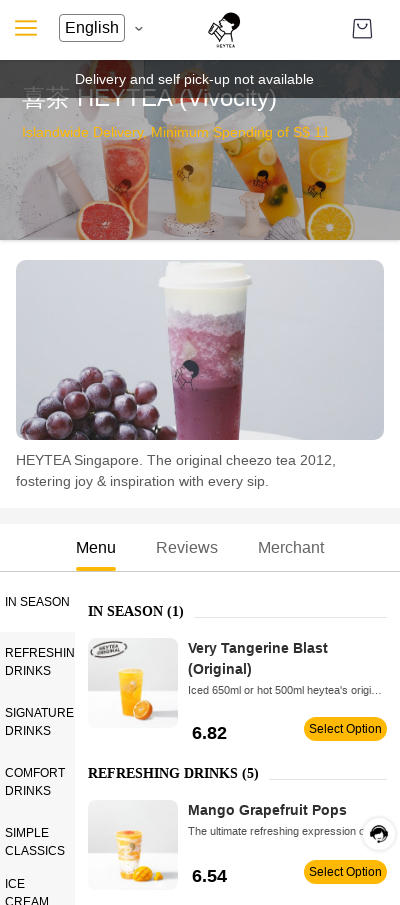

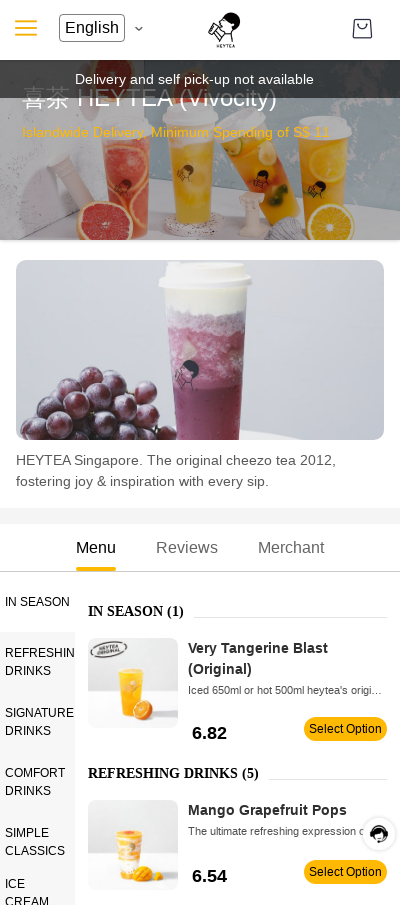